Tests the basic calculator's addition functionality by adding -1 + 1 and verifying the result equals 0 (note: test name suggests -1 + -1 = -2 but code uses -1 + 1)

Starting URL: https://testsheepnz.github.io/BasicCalculator.html

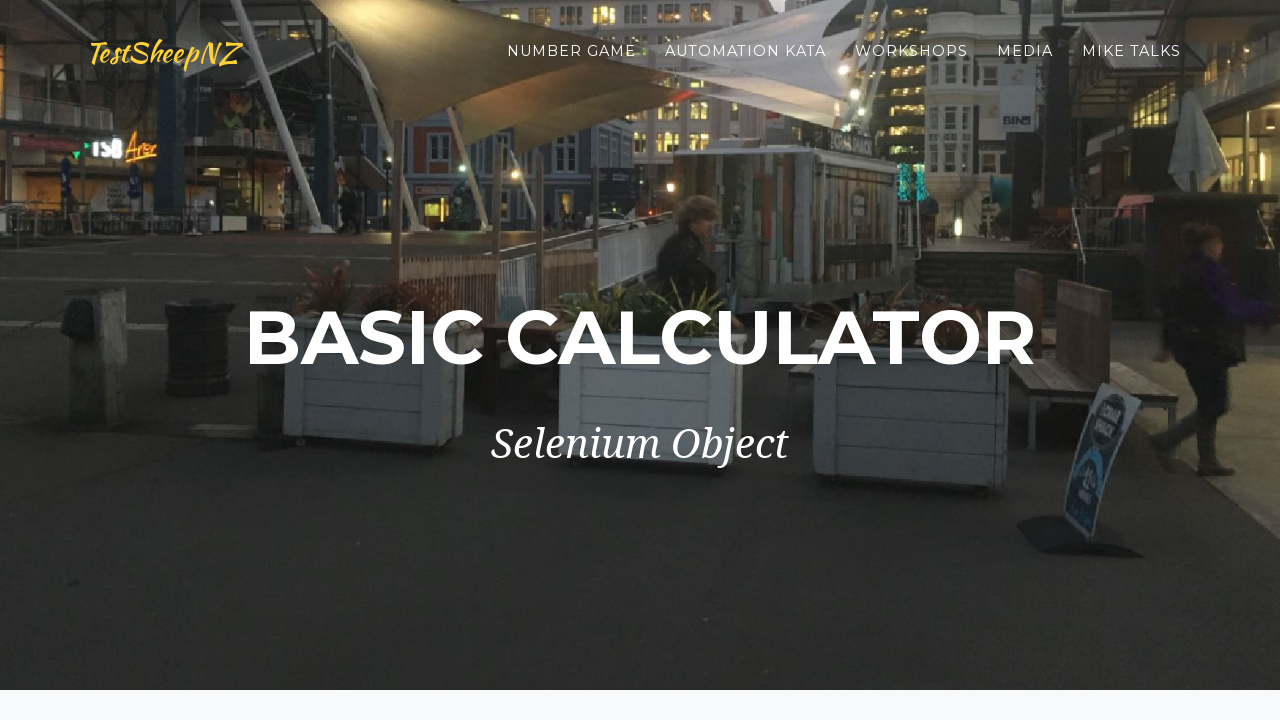

Filled first number field with -1 on #number1Field
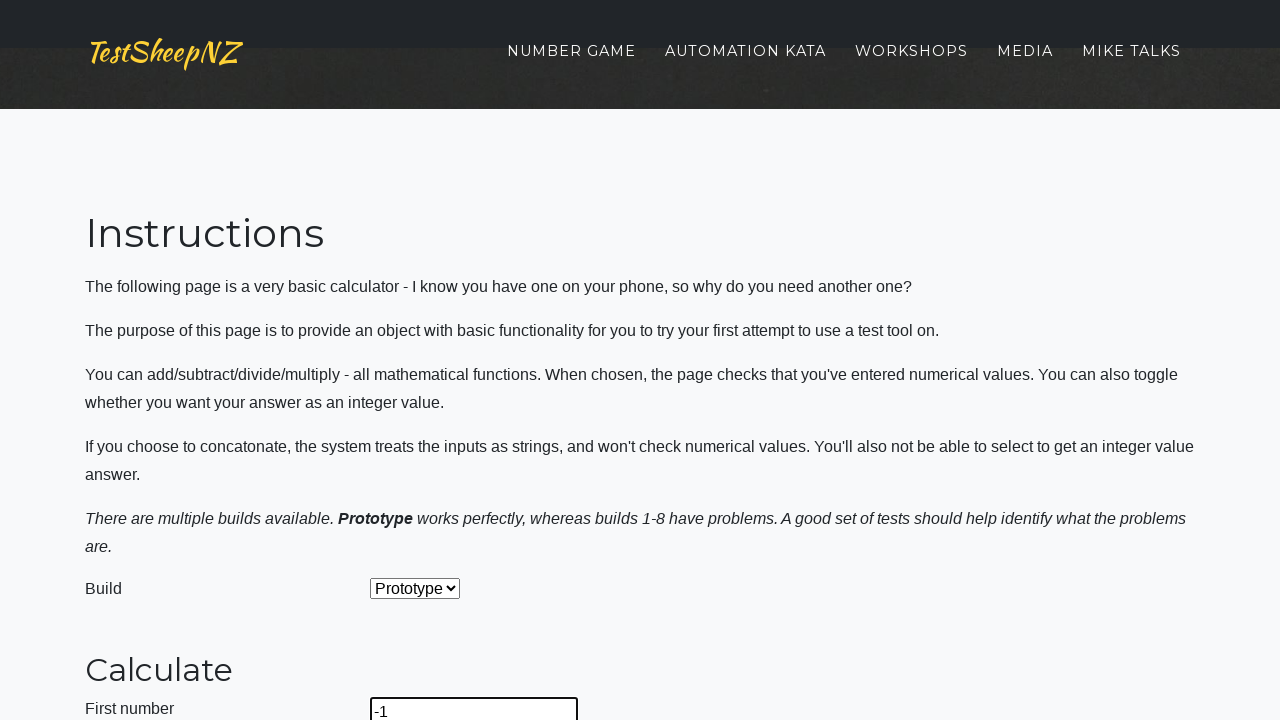

Filled second number field with 1 on #number2Field
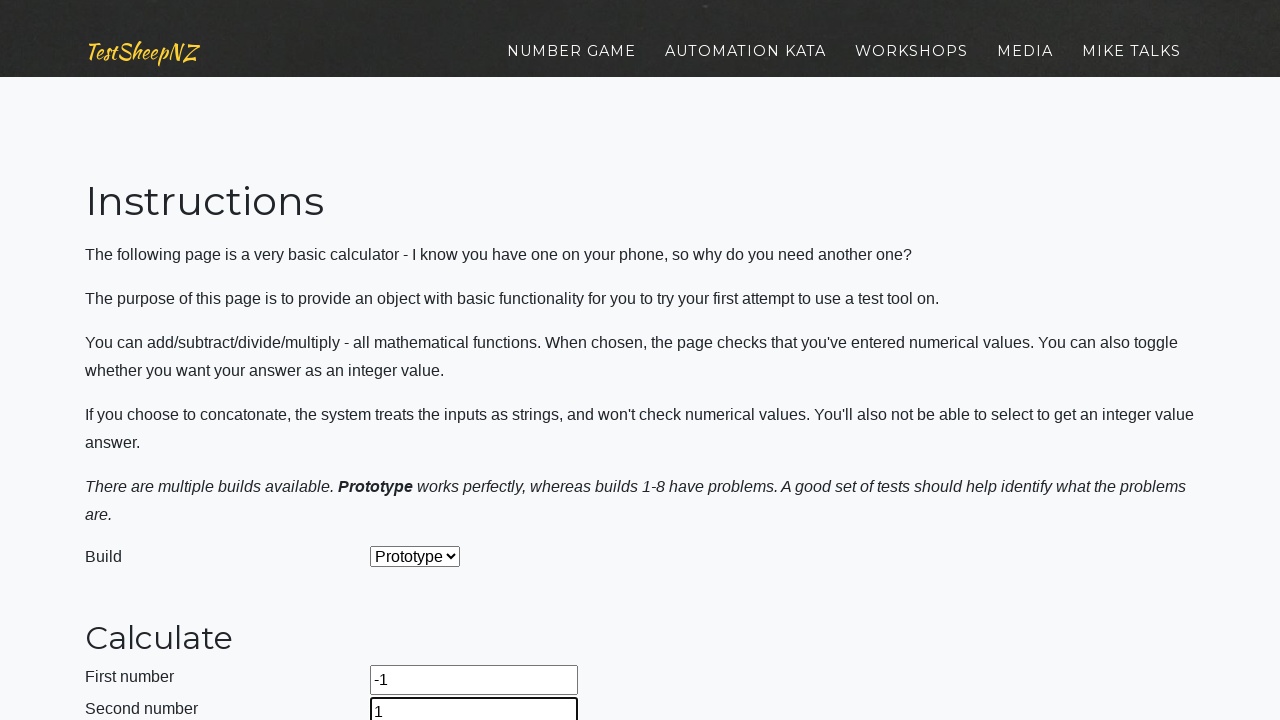

Clicked operation dropdown at (426, 360) on #selectOperationDropdown
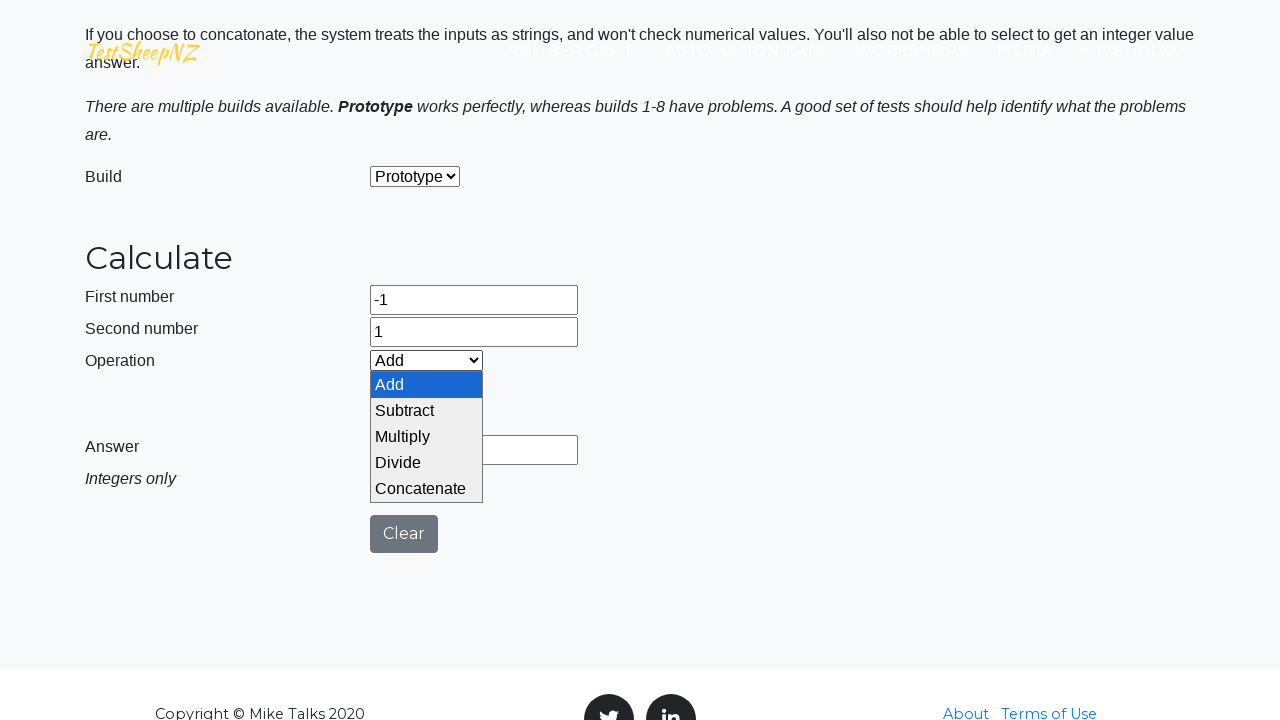

Selected 'Add' operation from dropdown on #selectOperationDropdown
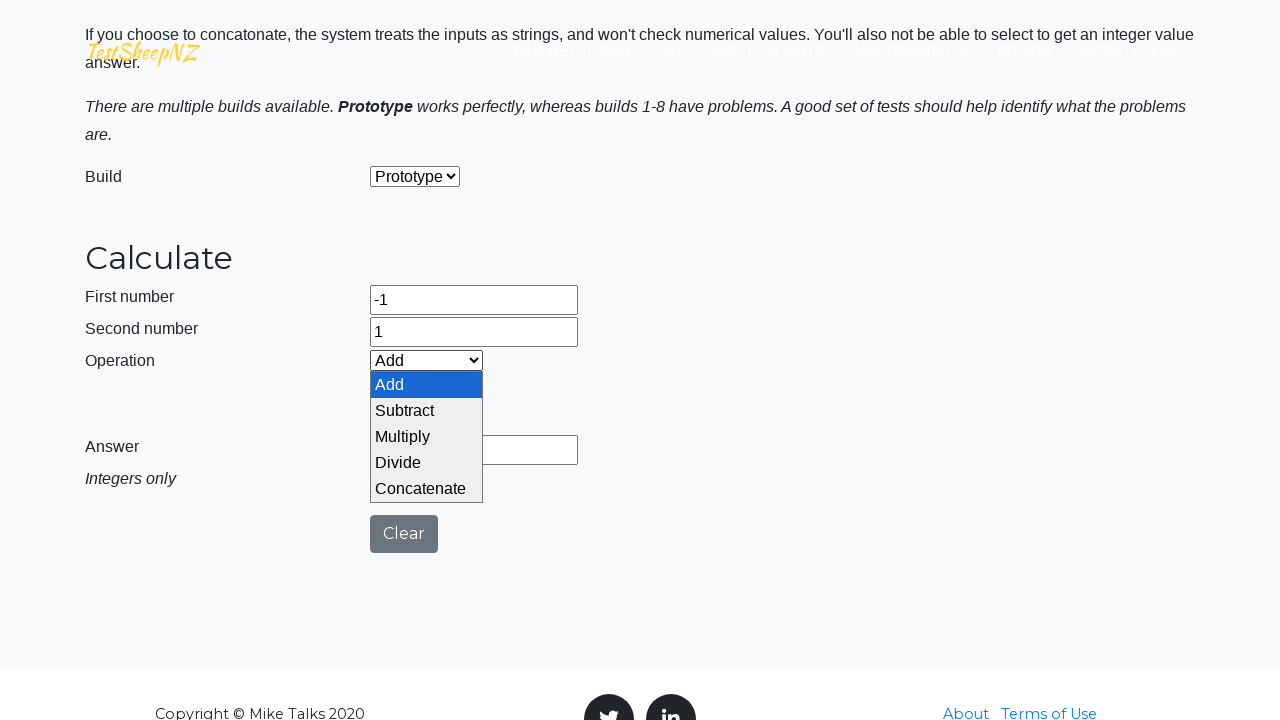

Clicked calculate button at (422, 400) on #calculateButton
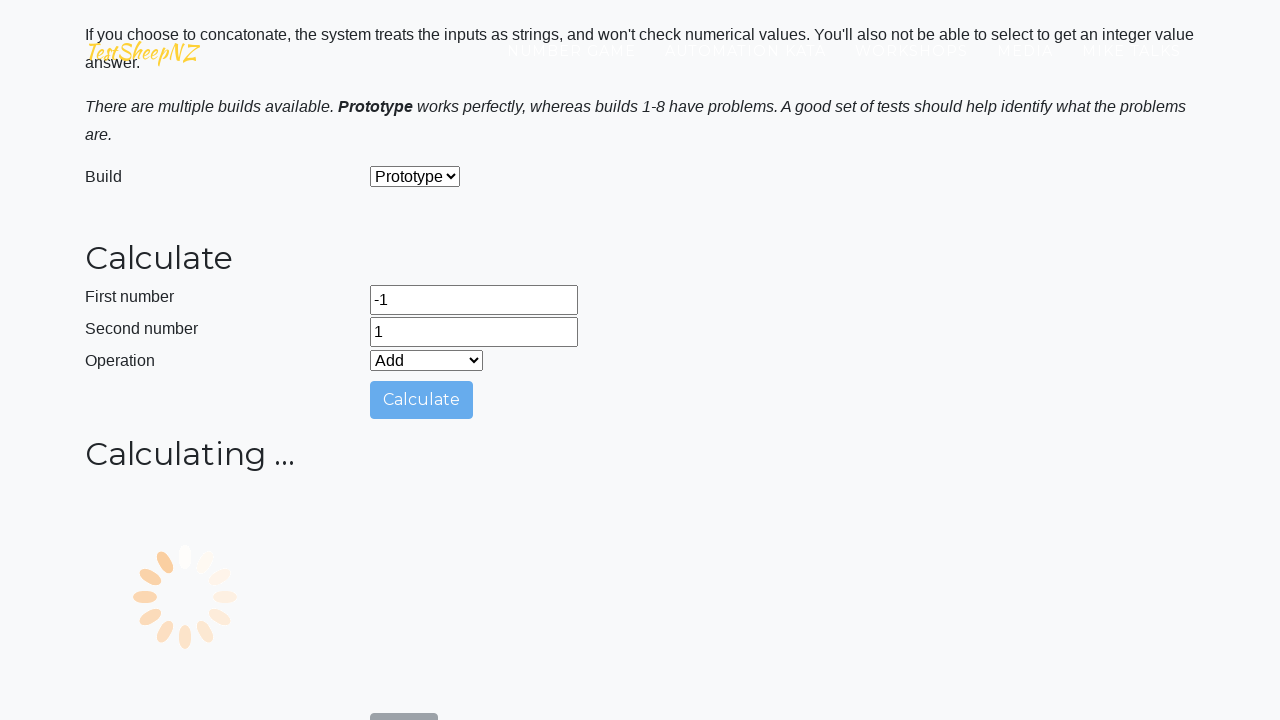

Result field loaded and is visible
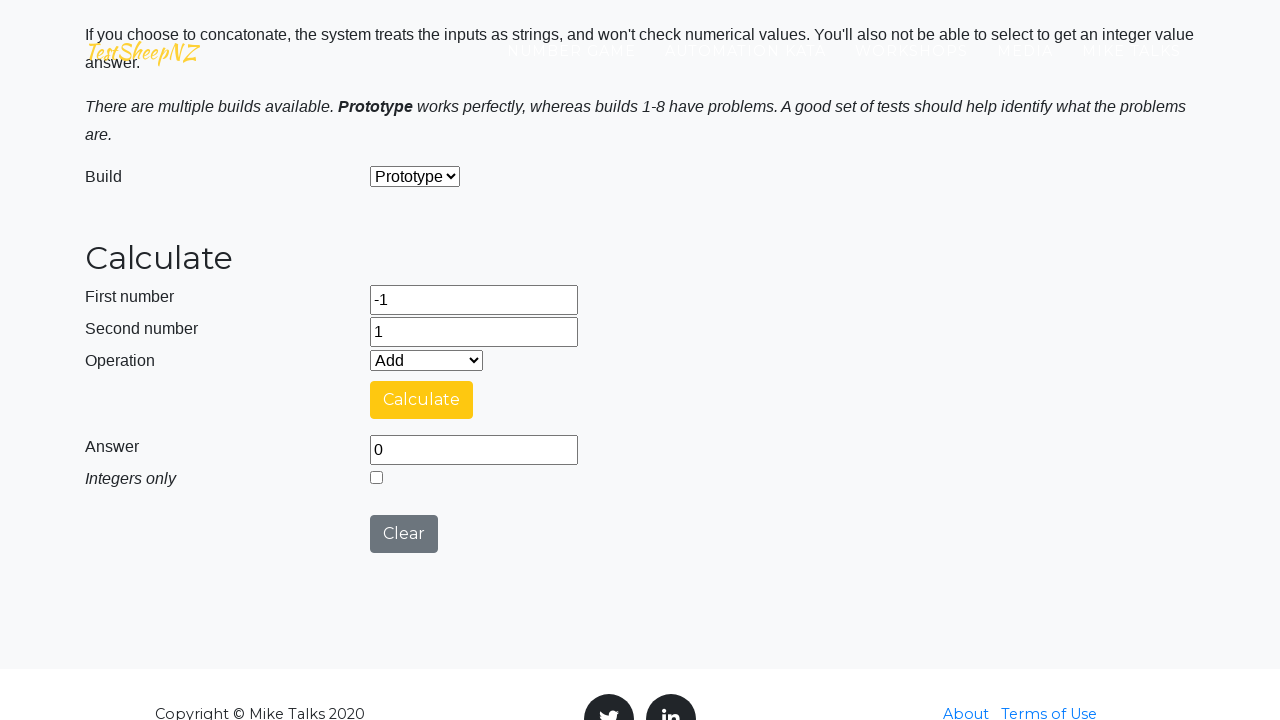

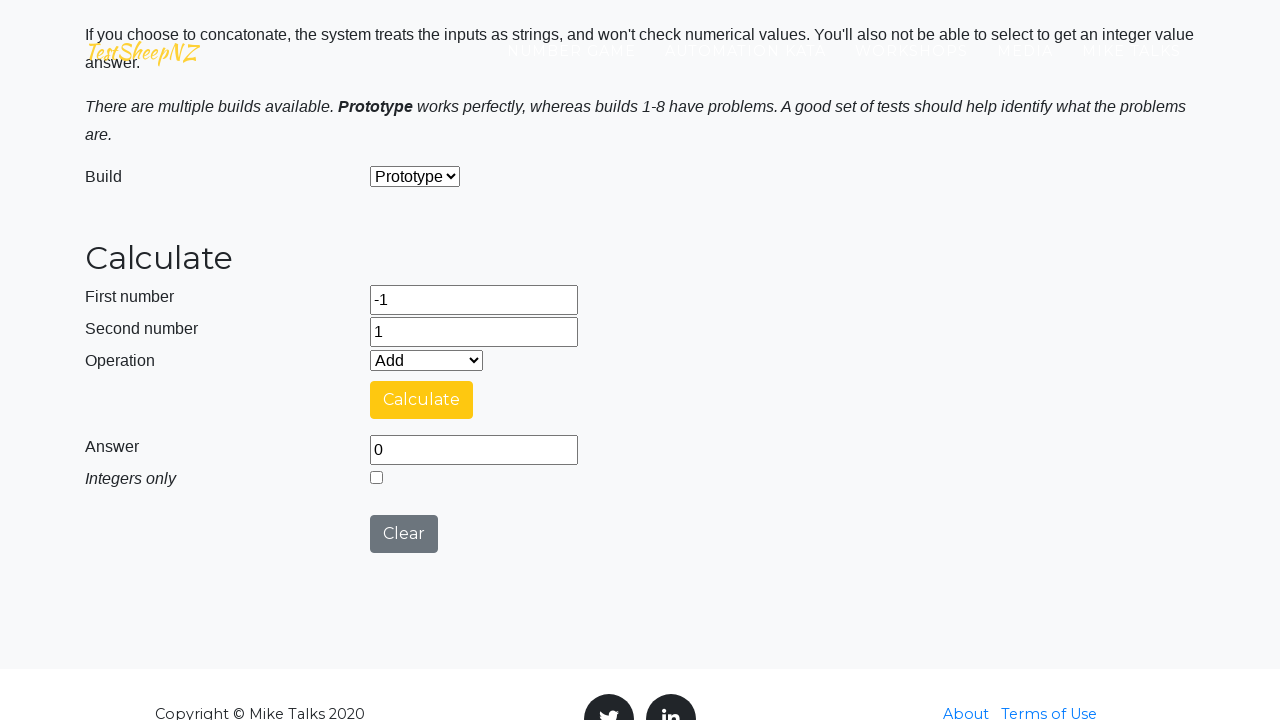